Tests frame switching functionality on jQuery UI's draggable demo page by switching into an iframe, reading element text, switching back to default content, and clicking the Download link.

Starting URL: https://jqueryui.com/draggable/

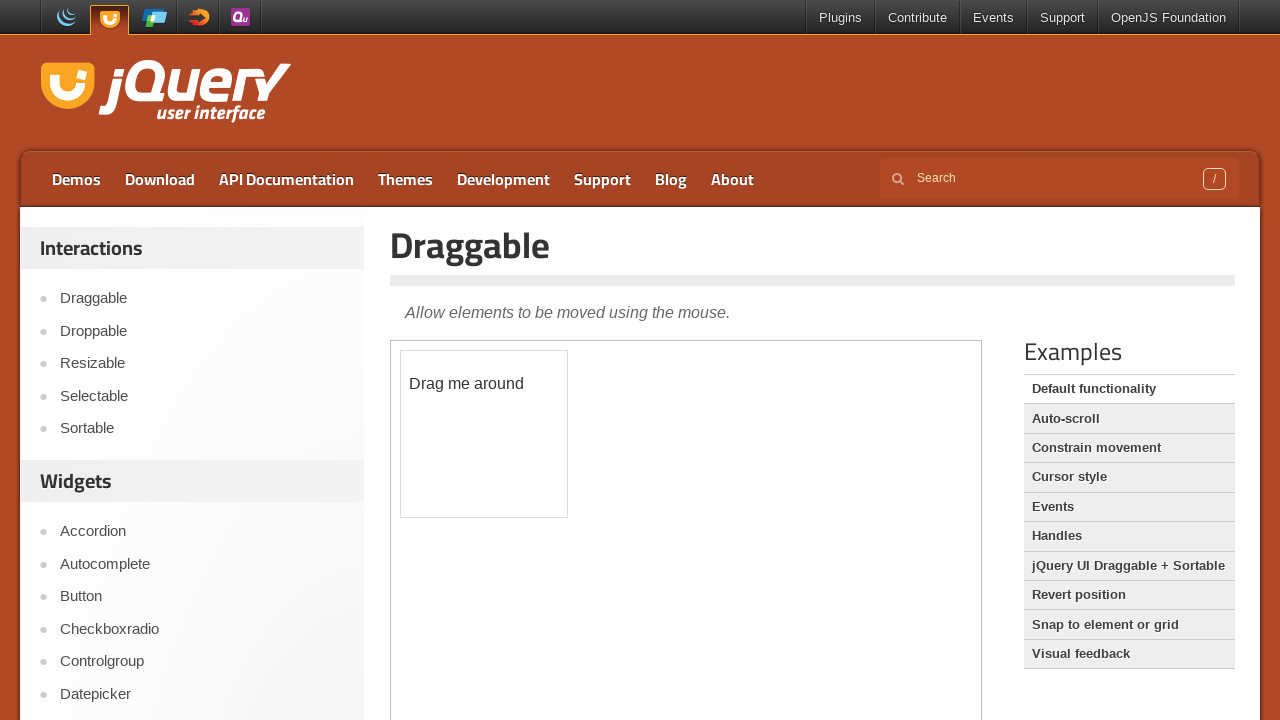

Waited for demo iframe to load
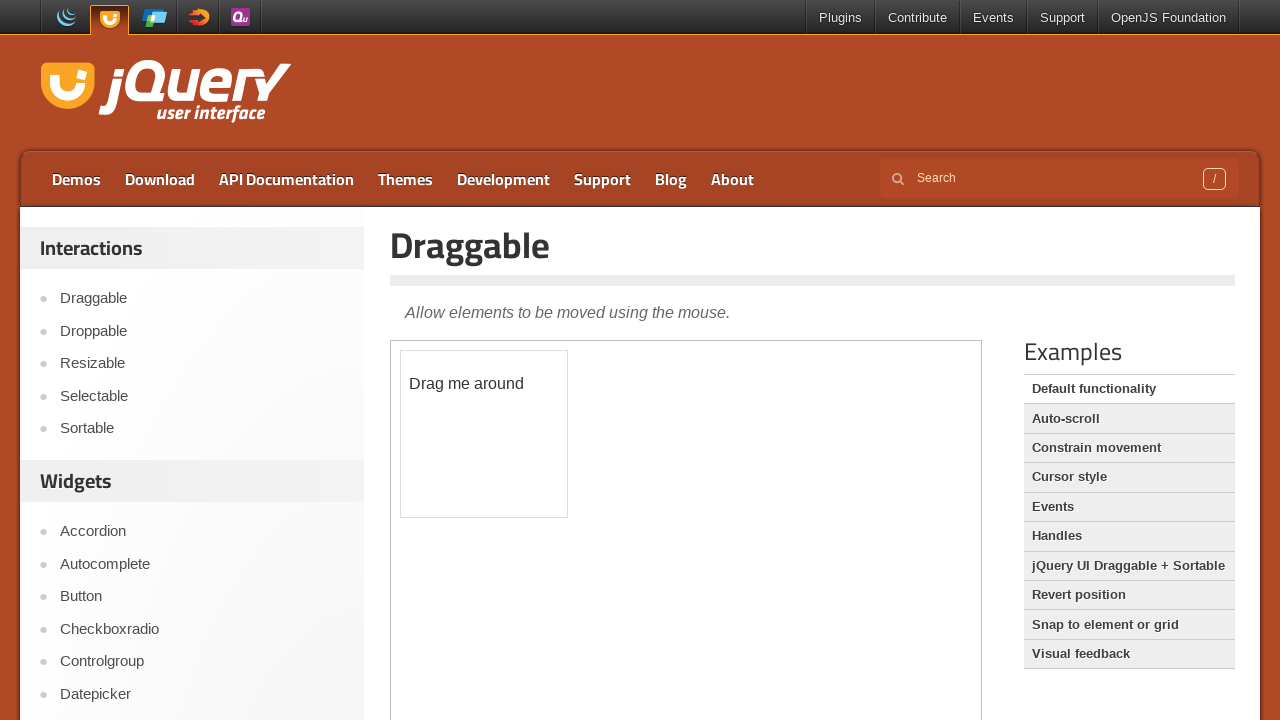

Switched to demo iframe using frame_locator
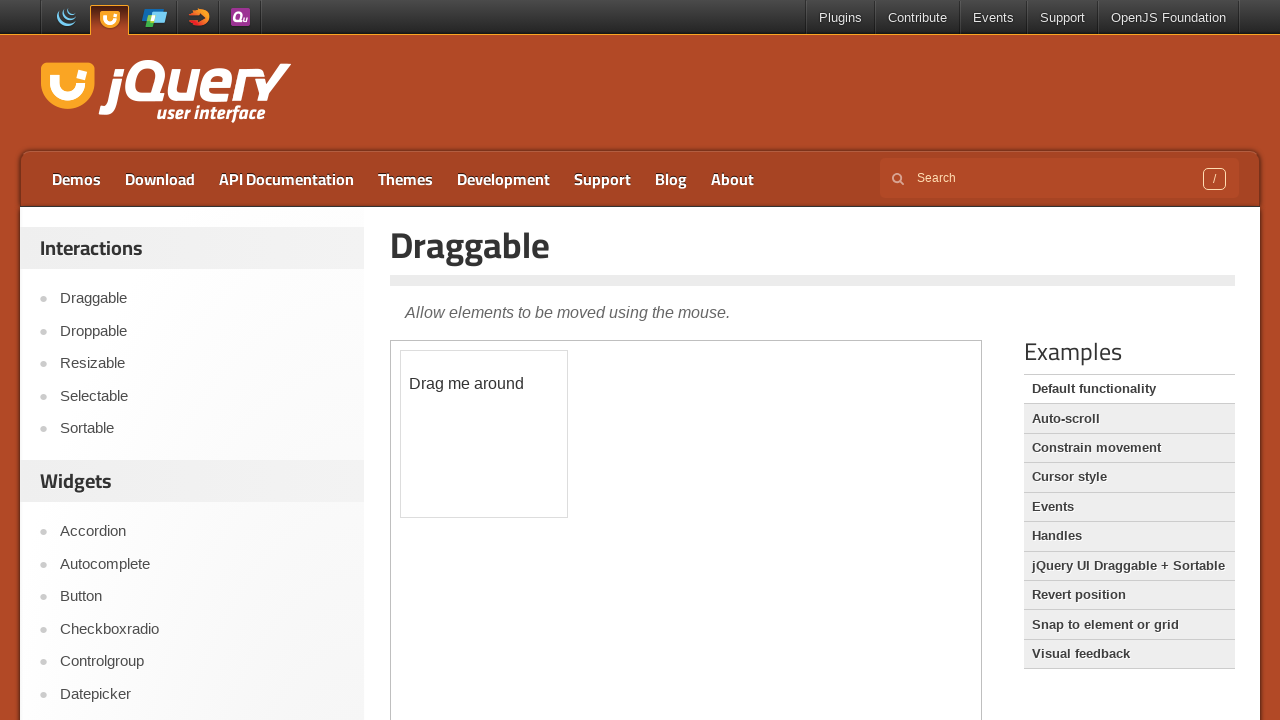

Retrieved draggable element text: '
	Drag me around
'
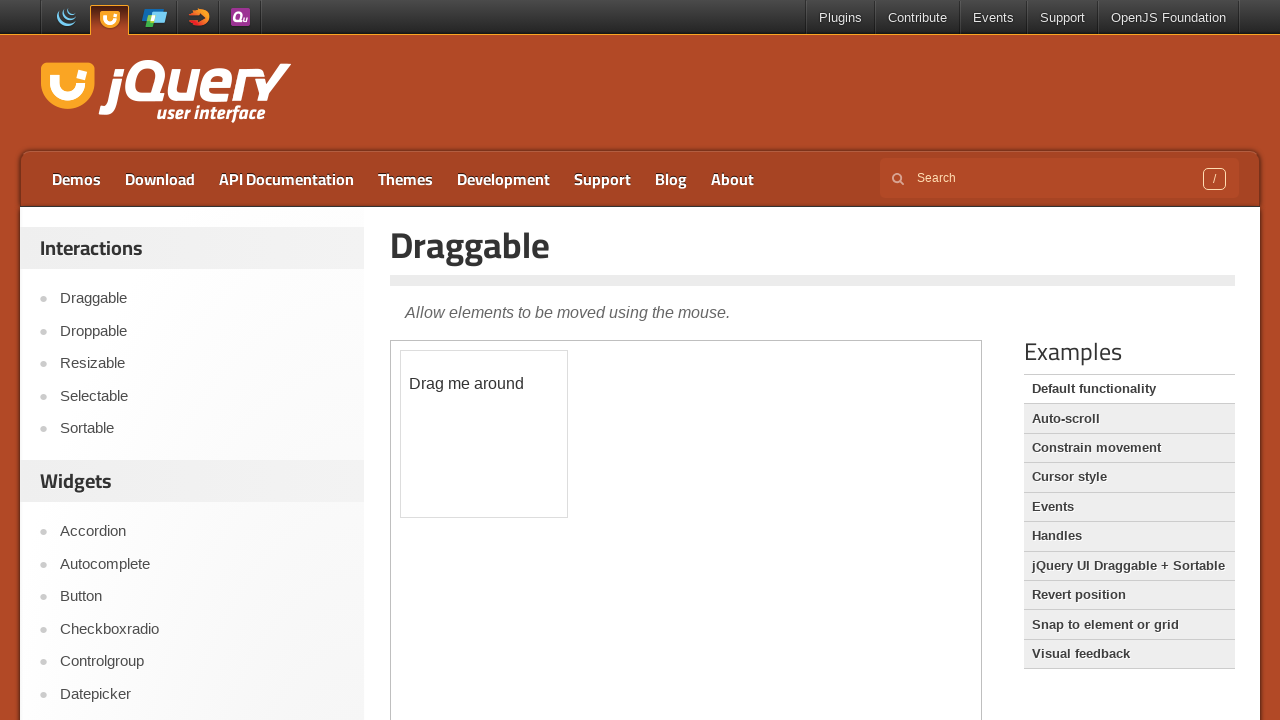

Clicked Download link in main content at (160, 179) on a:text('Download')
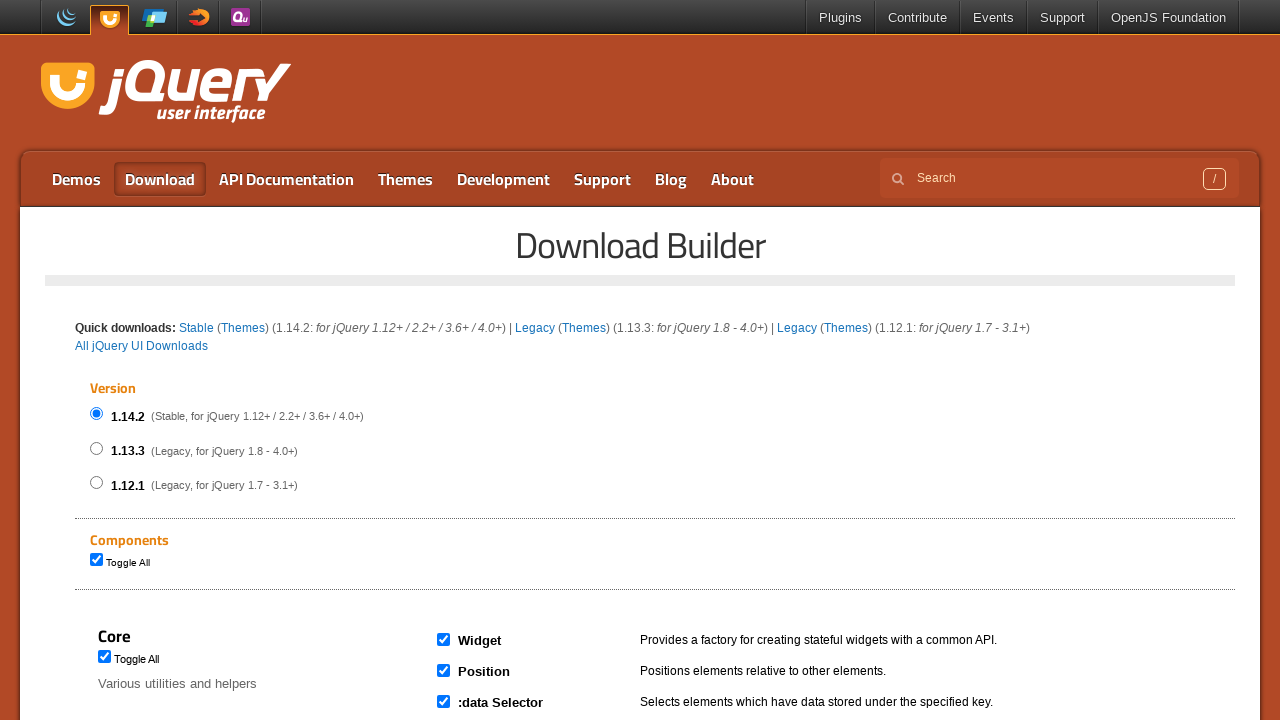

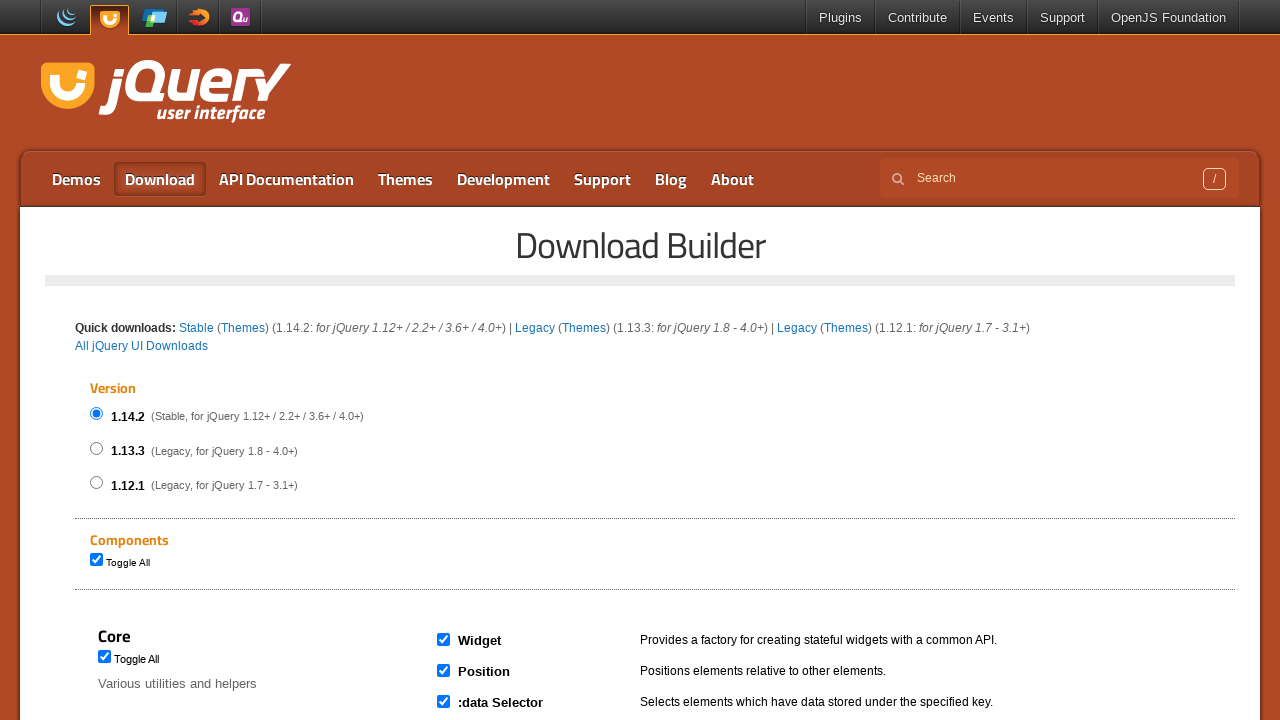